Tests navigation through product categories (Monitors, Laptops, Phones) and selecting various products on an e-commerce demo site.

Starting URL: https://www.demoblaze.com/index.html

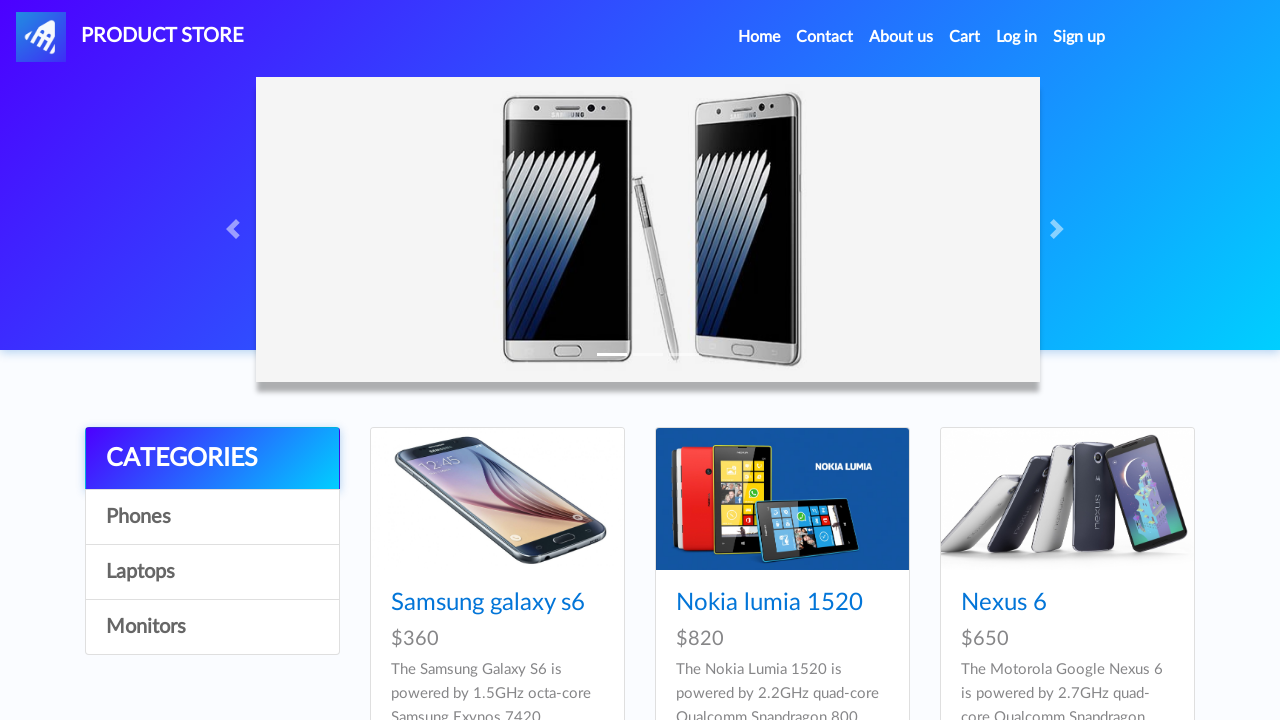

Clicked on Monitors category at (212, 627) on xpath=//a[contains(text(),'Monitors')]
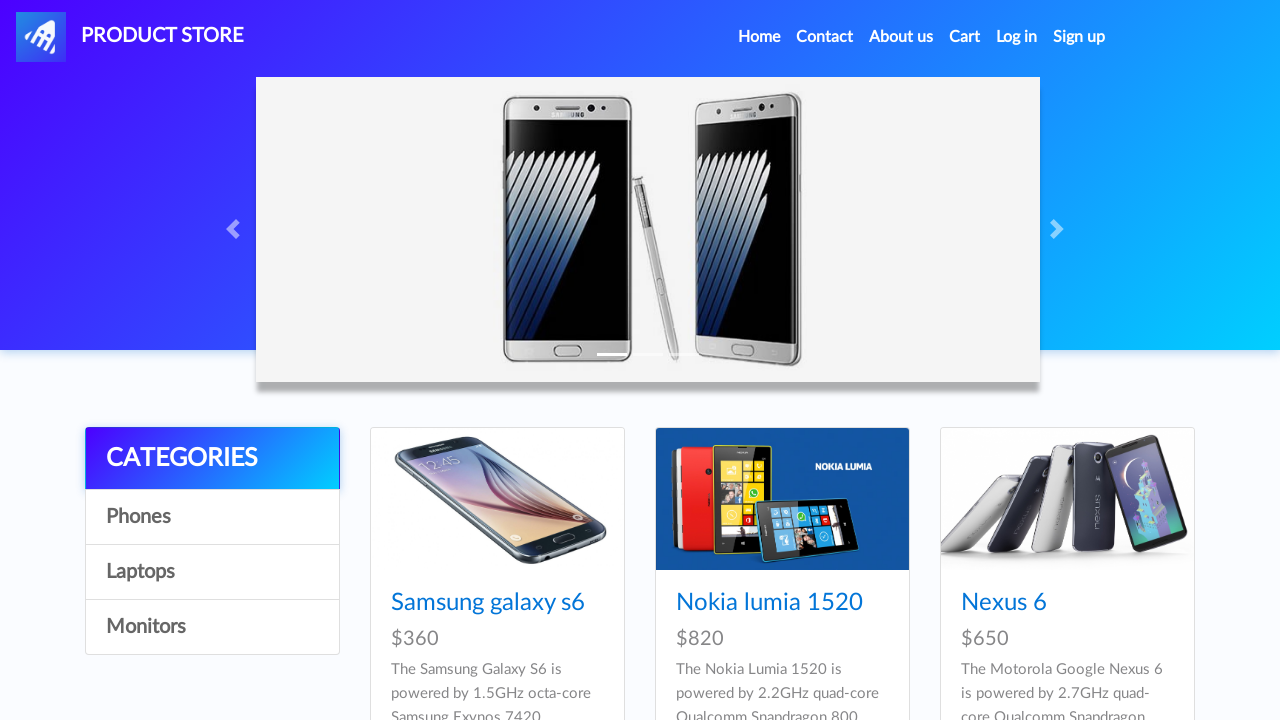

Waited 2 seconds for Monitors category to load
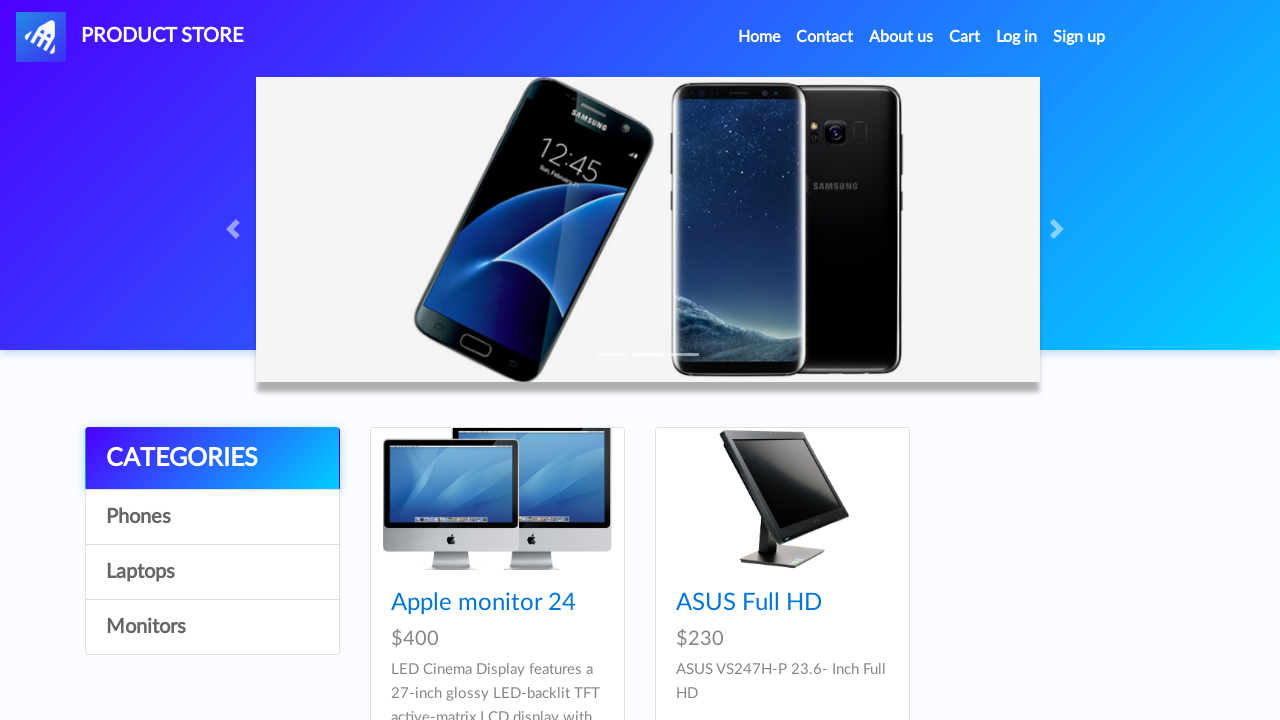

Clicked on Apple monitor 24 product at (484, 603) on xpath=//a[contains(text(),'Apple monitor 24')]
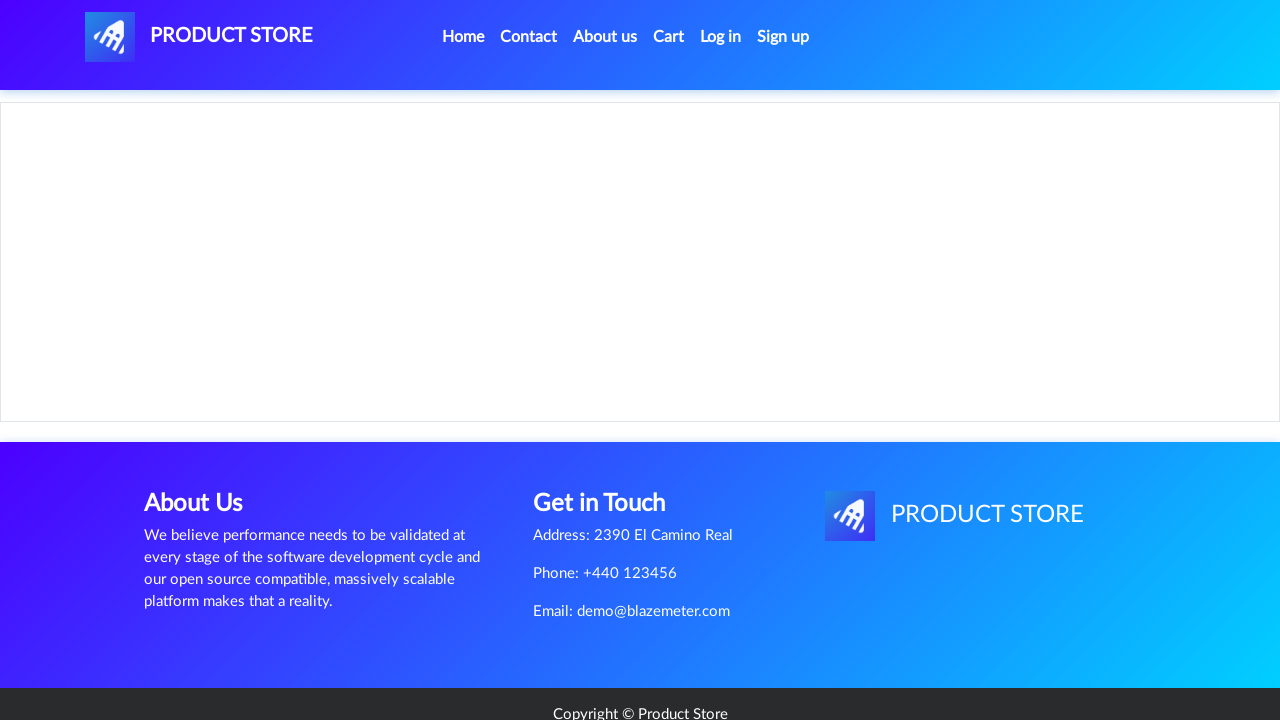

Waited 2 seconds for Apple monitor 24 product page to load
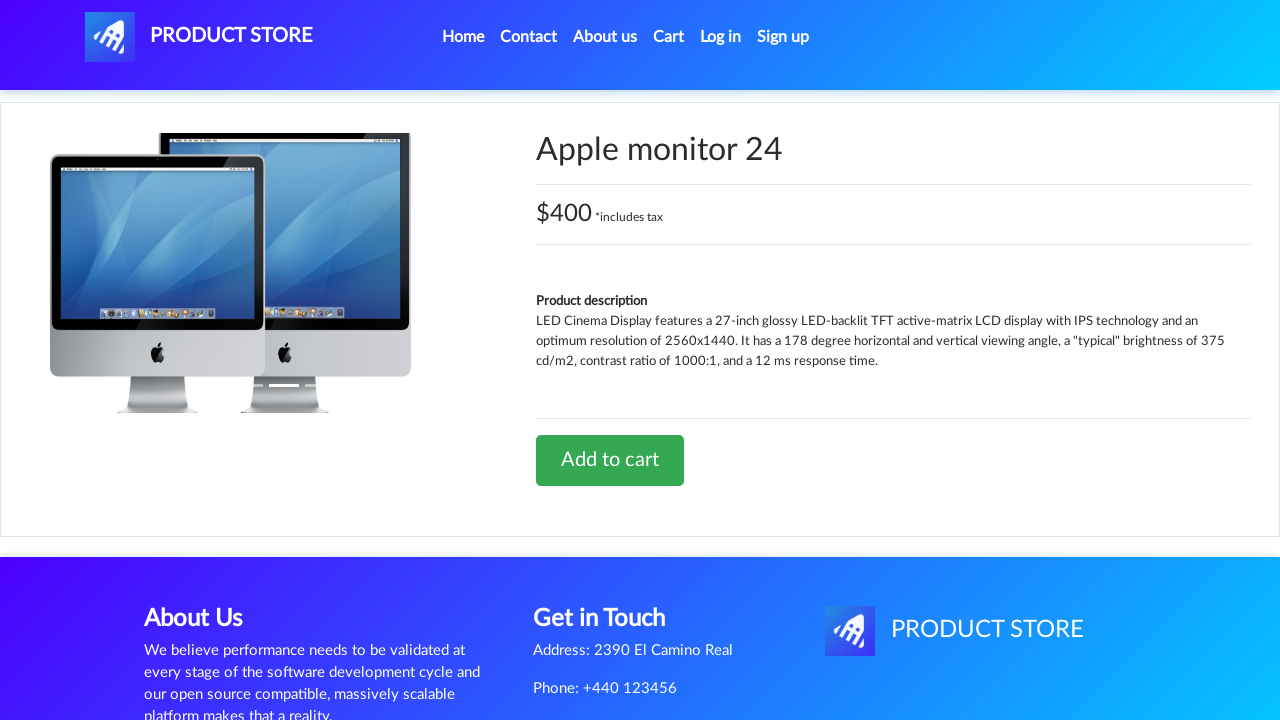

Clicked on Home navigation link to return to homepage at (463, 37) on .active > .nav-link
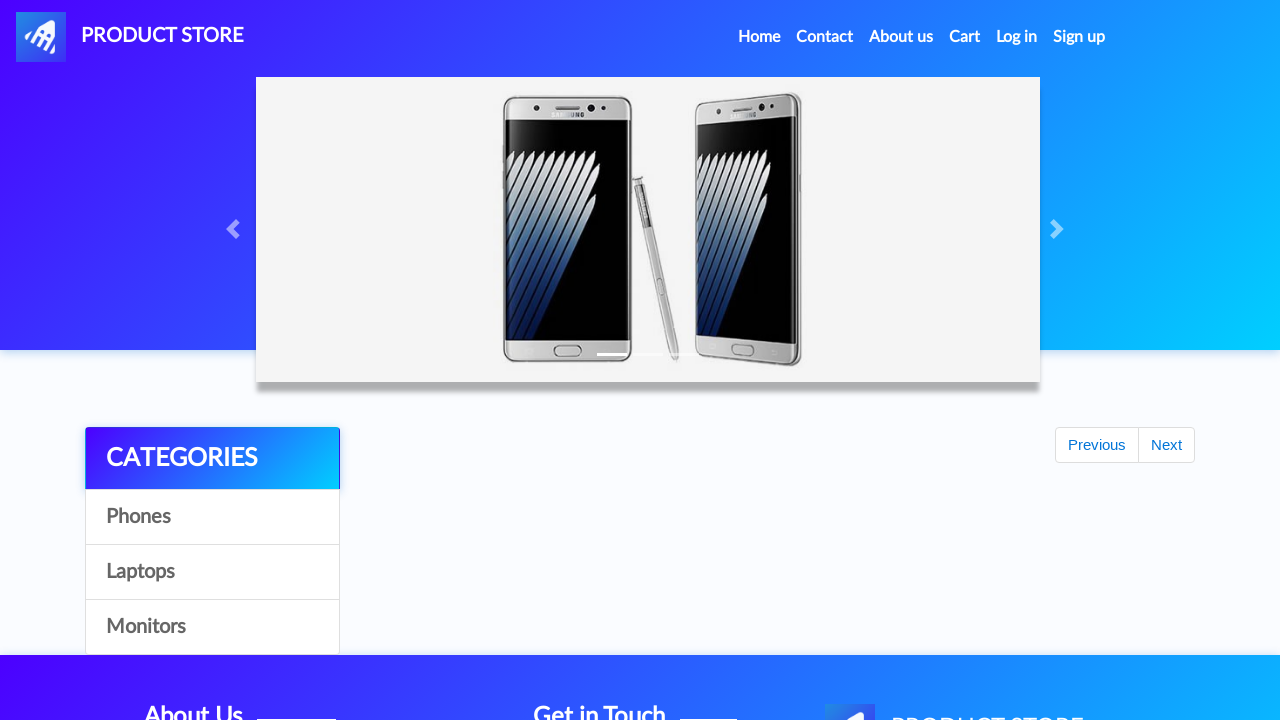

Waited 1 second for homepage to load
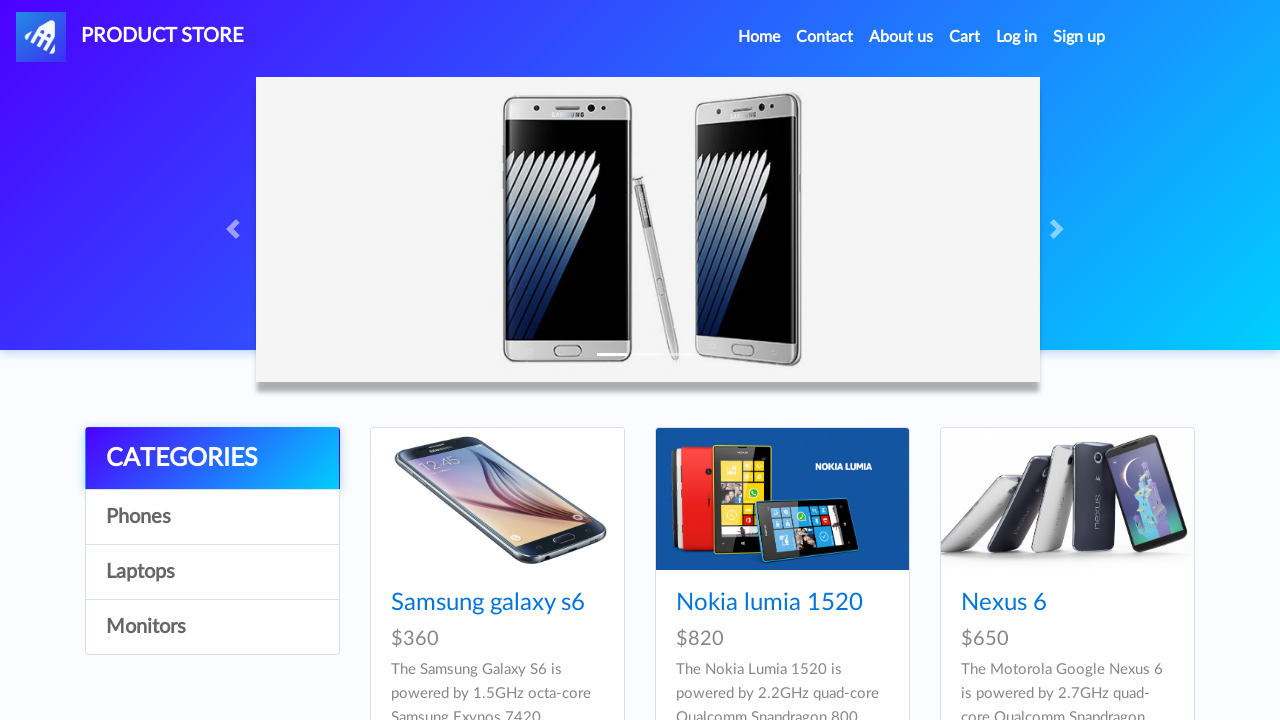

Clicked on Laptops category at (212, 572) on xpath=//a[contains(text(),'Laptops')]
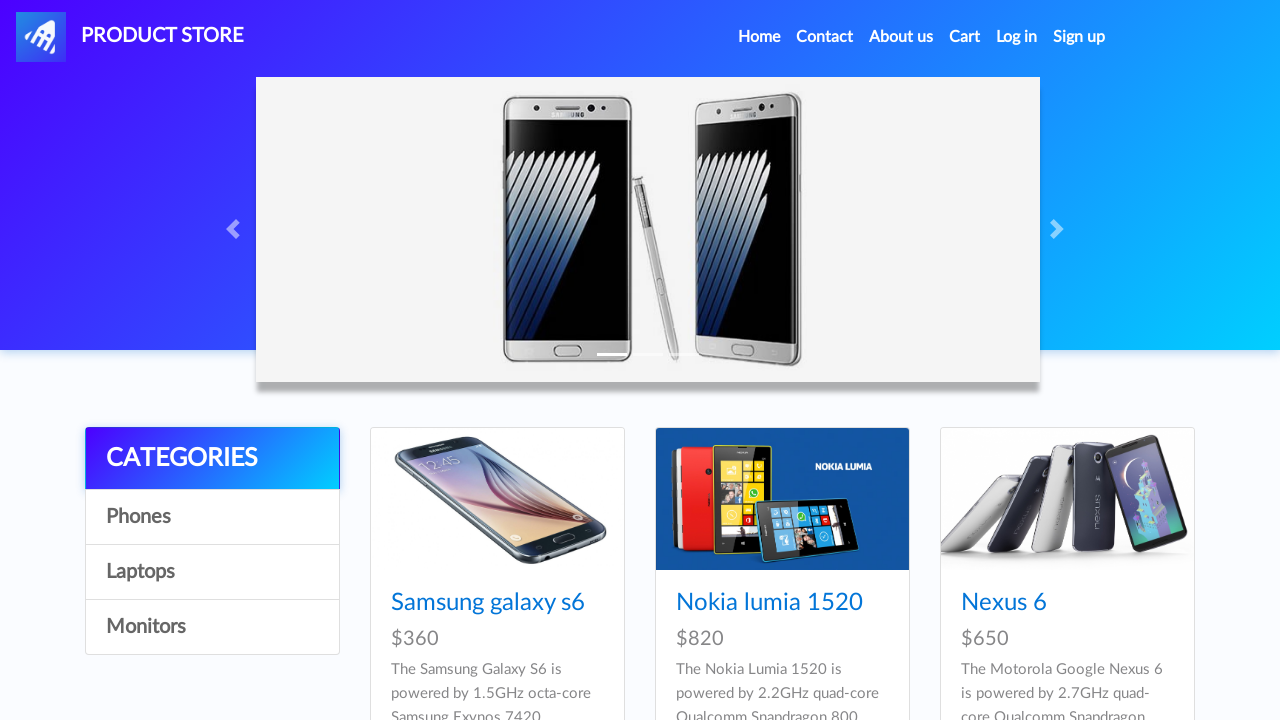

Waited 2 seconds for Laptops category to load
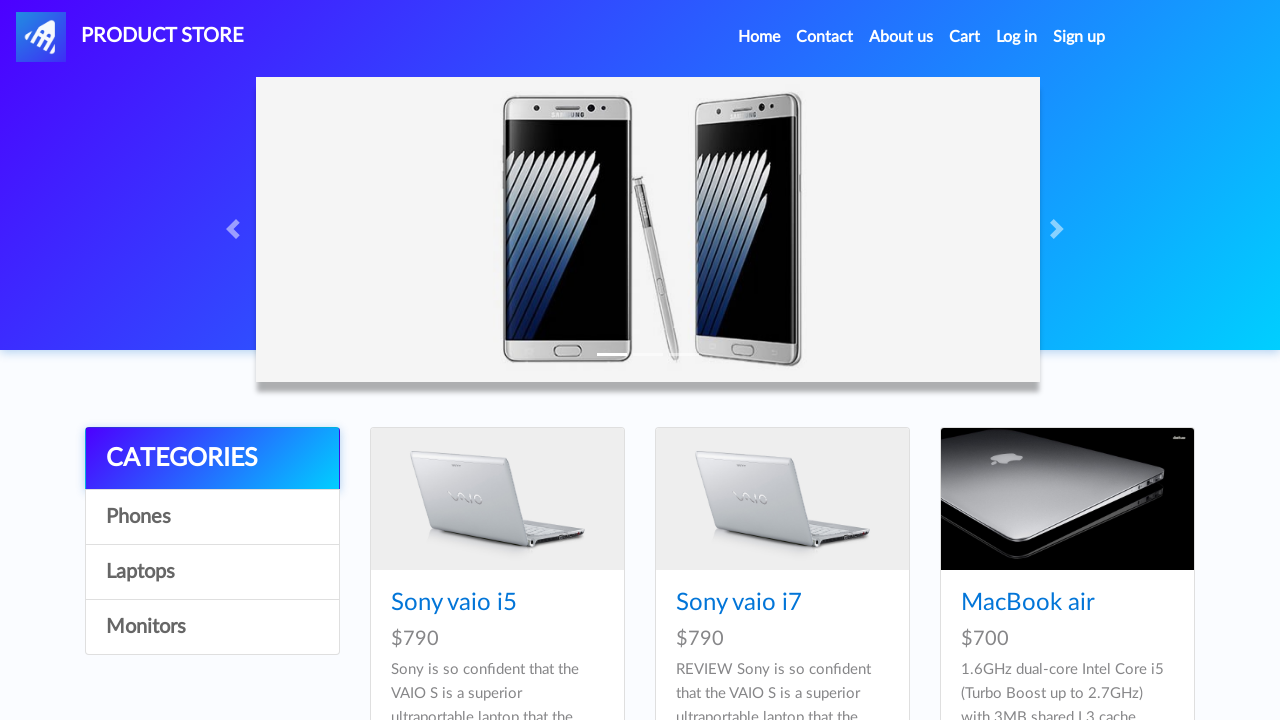

Clicked on Sony vaio i5 product at (454, 603) on xpath=//a[contains(text(),'Sony vaio i5')]
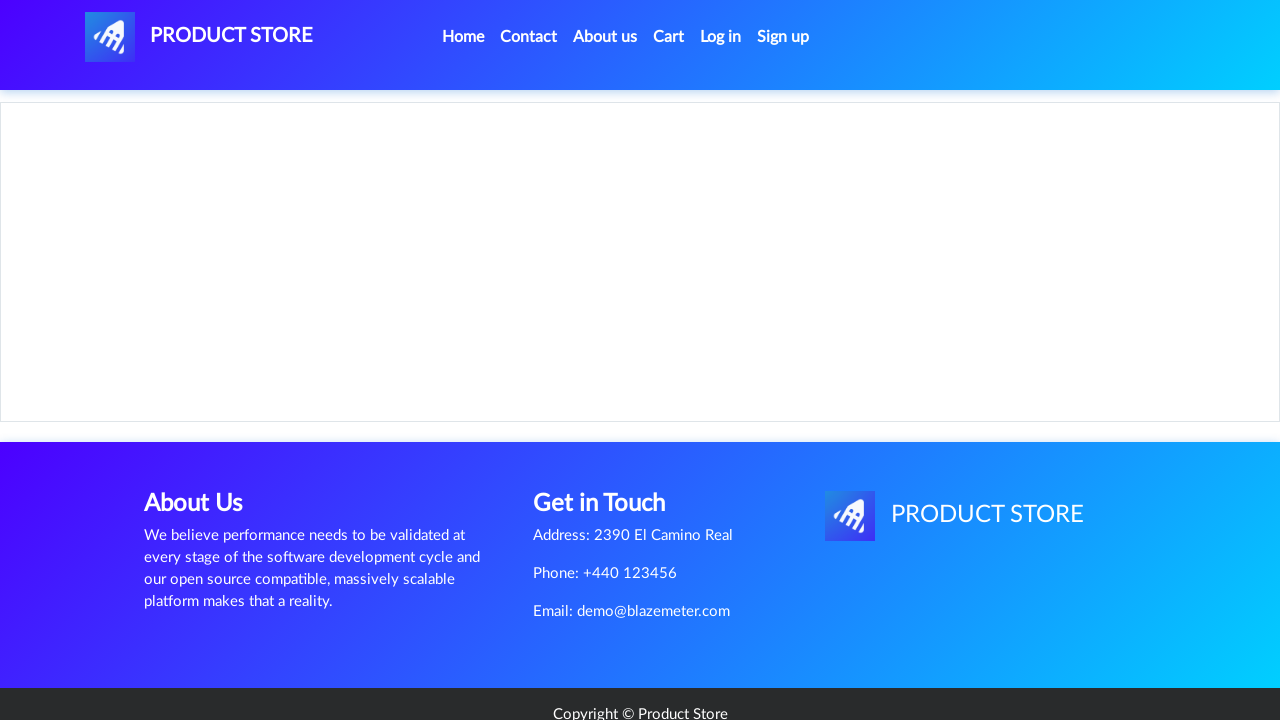

Waited 1 second for Sony vaio i5 product page to load
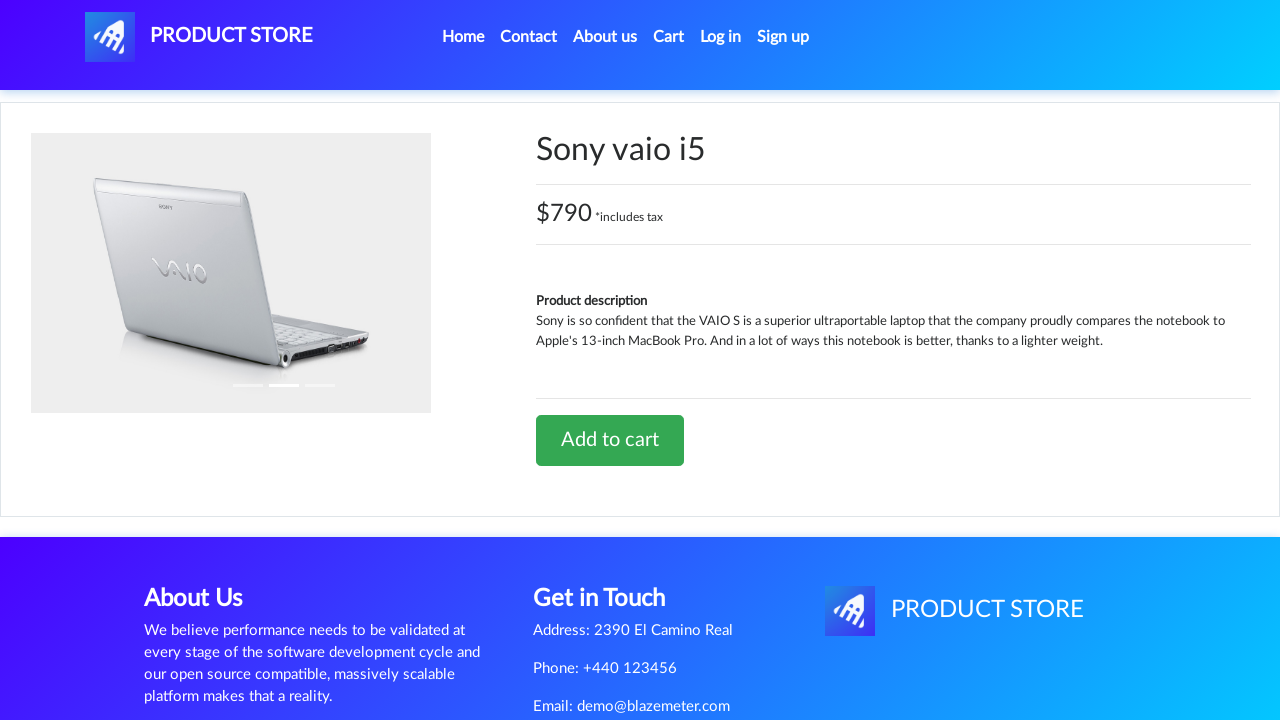

Clicked on Home navigation link to return to homepage at (463, 37) on .active > .nav-link
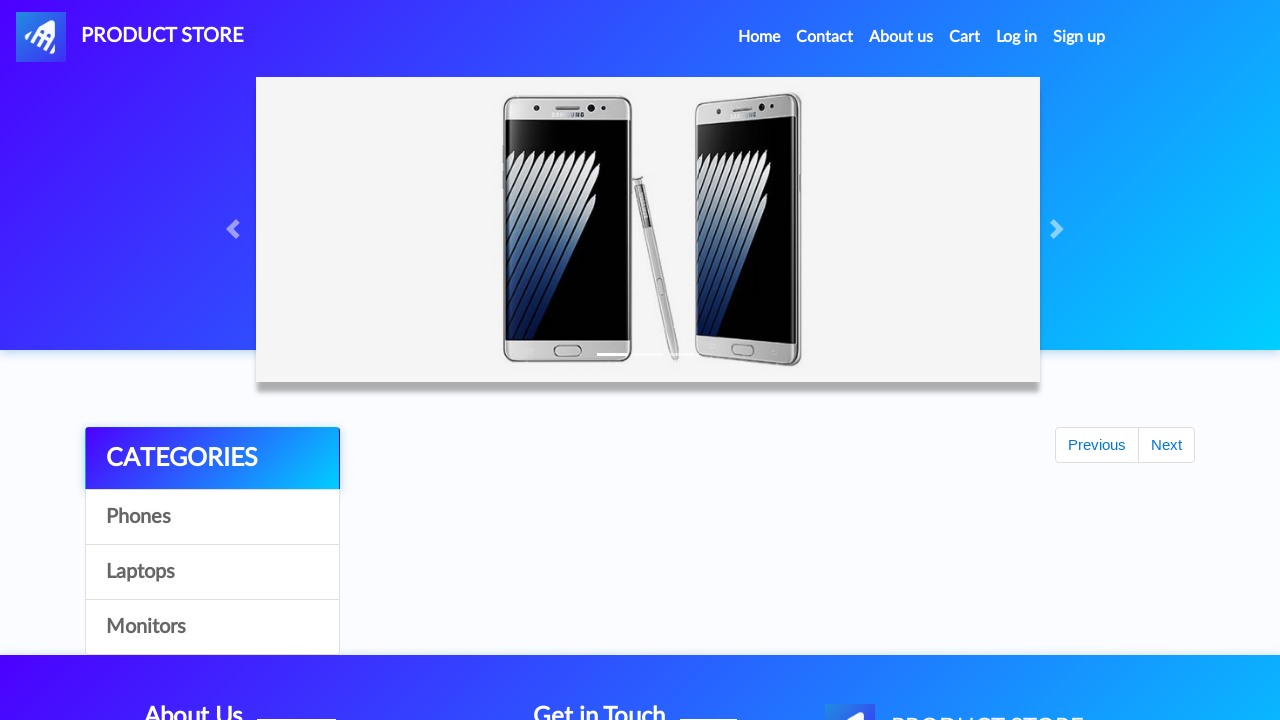

Waited 2 seconds for homepage to load
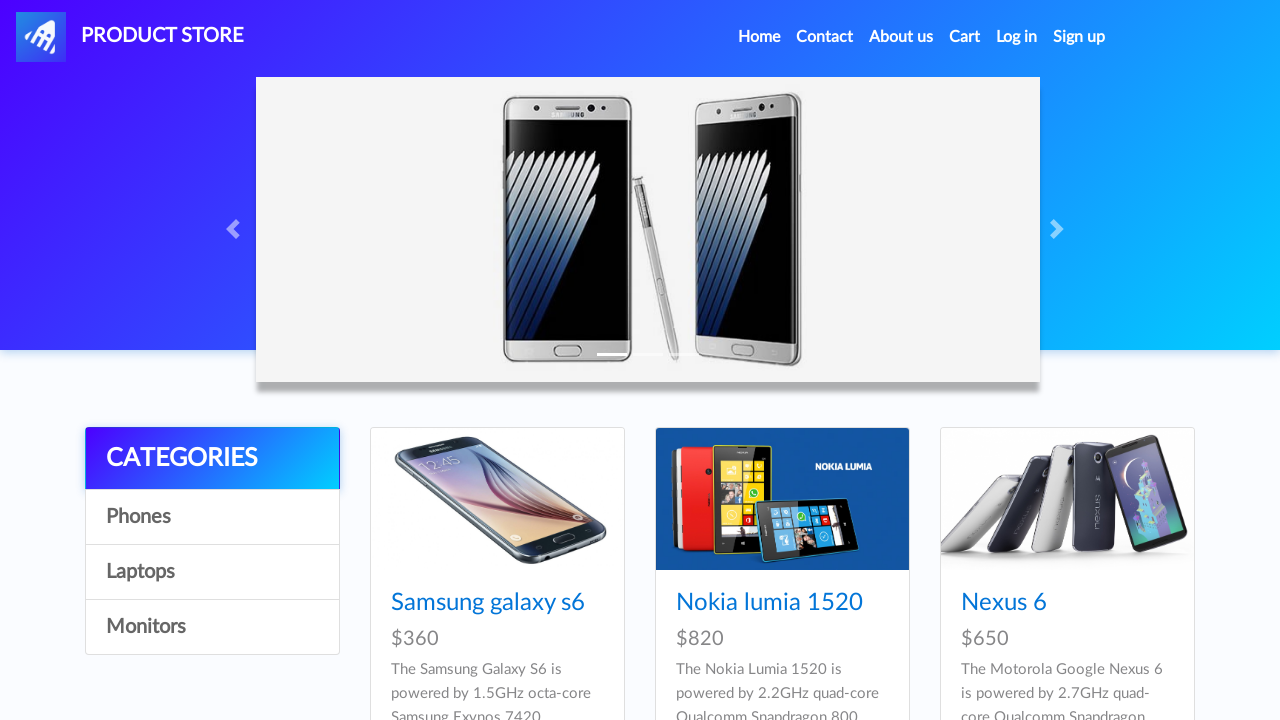

Clicked on Samsung galaxy s6 product from Phones category at (488, 603) on xpath=//a[contains(text(),'Samsung galaxy s6')]
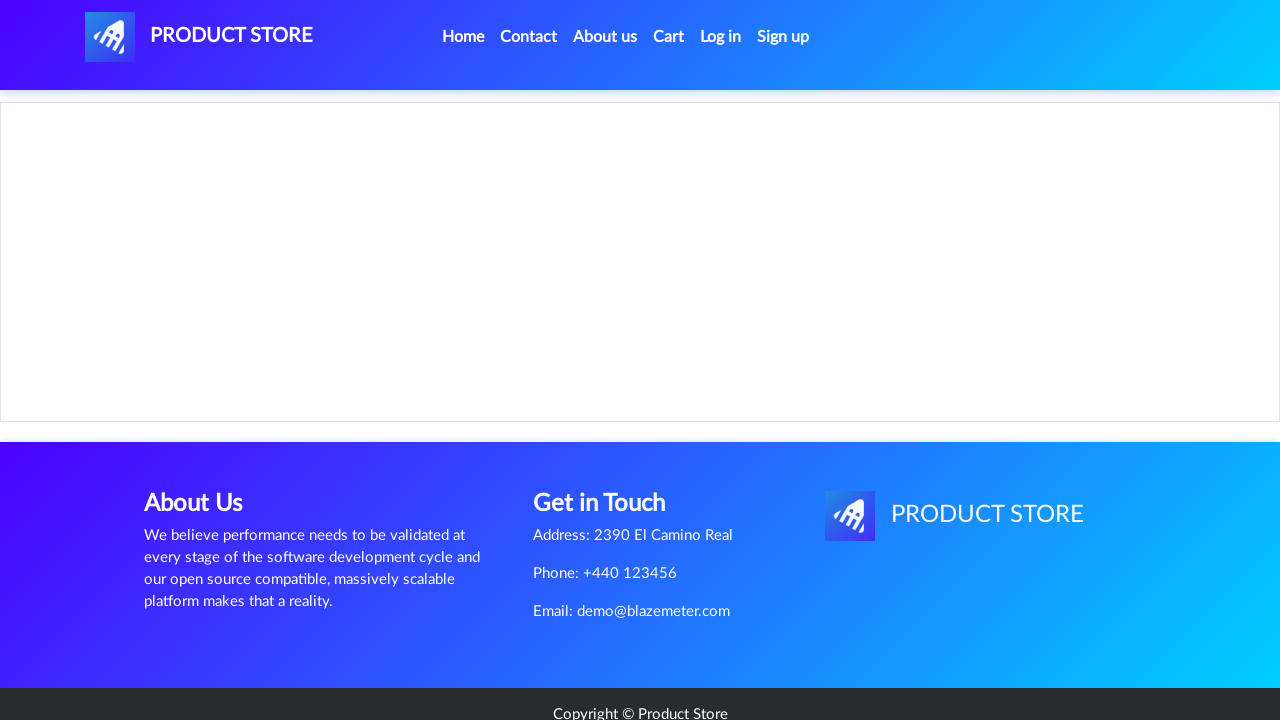

Waited 2 seconds for Samsung galaxy s6 product page to load
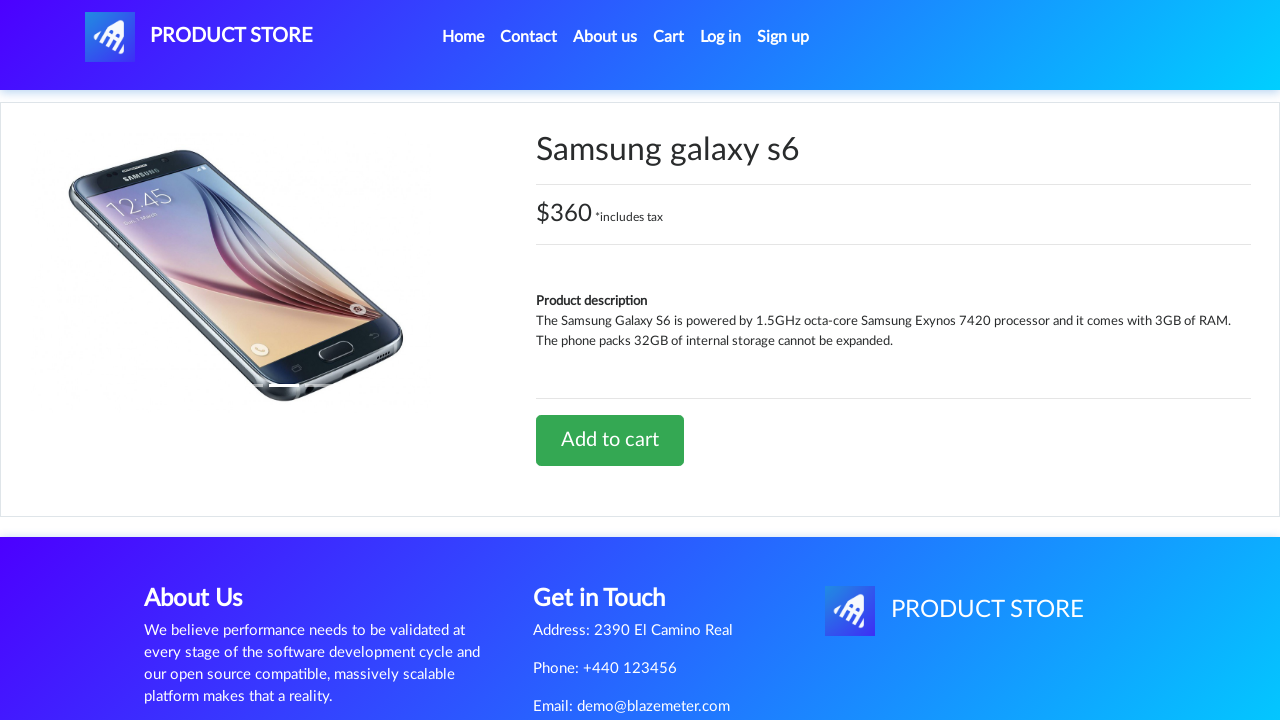

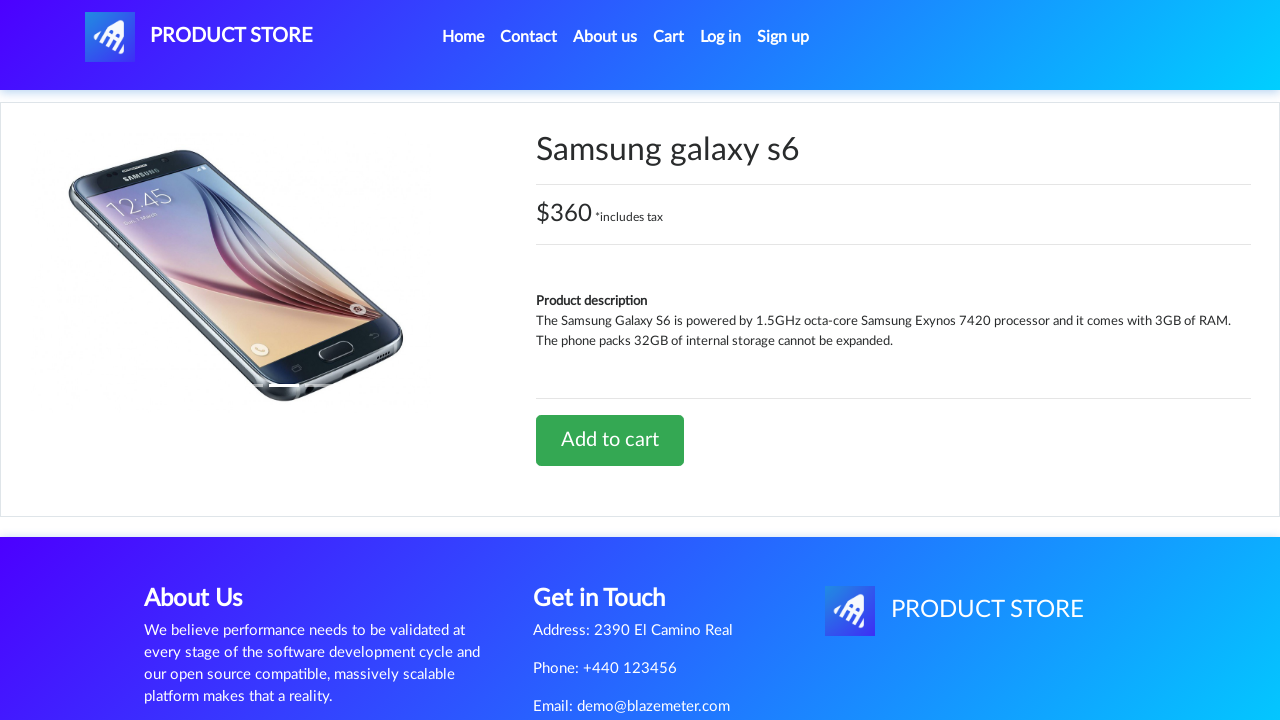